Tests Hacker News search with special characters that should return no results

Starting URL: https://news.ycombinator.com

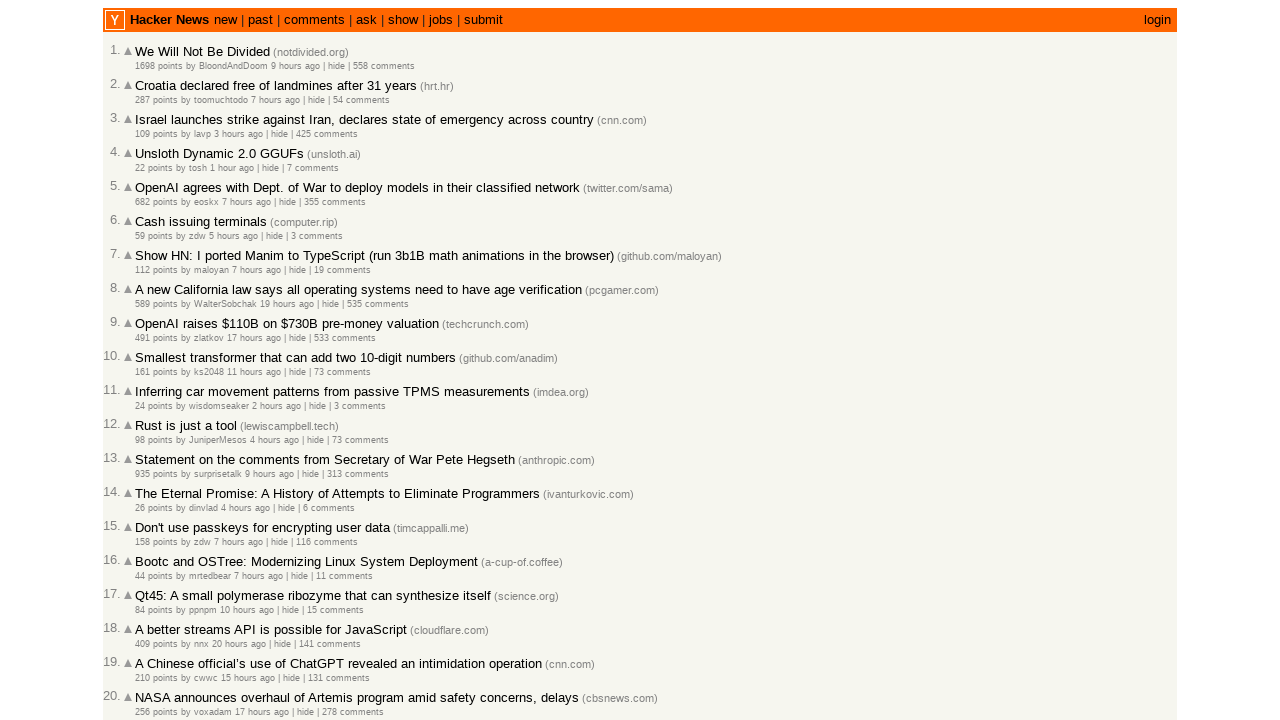

Filled search box with special characters '?*^^%' on input[name='q']
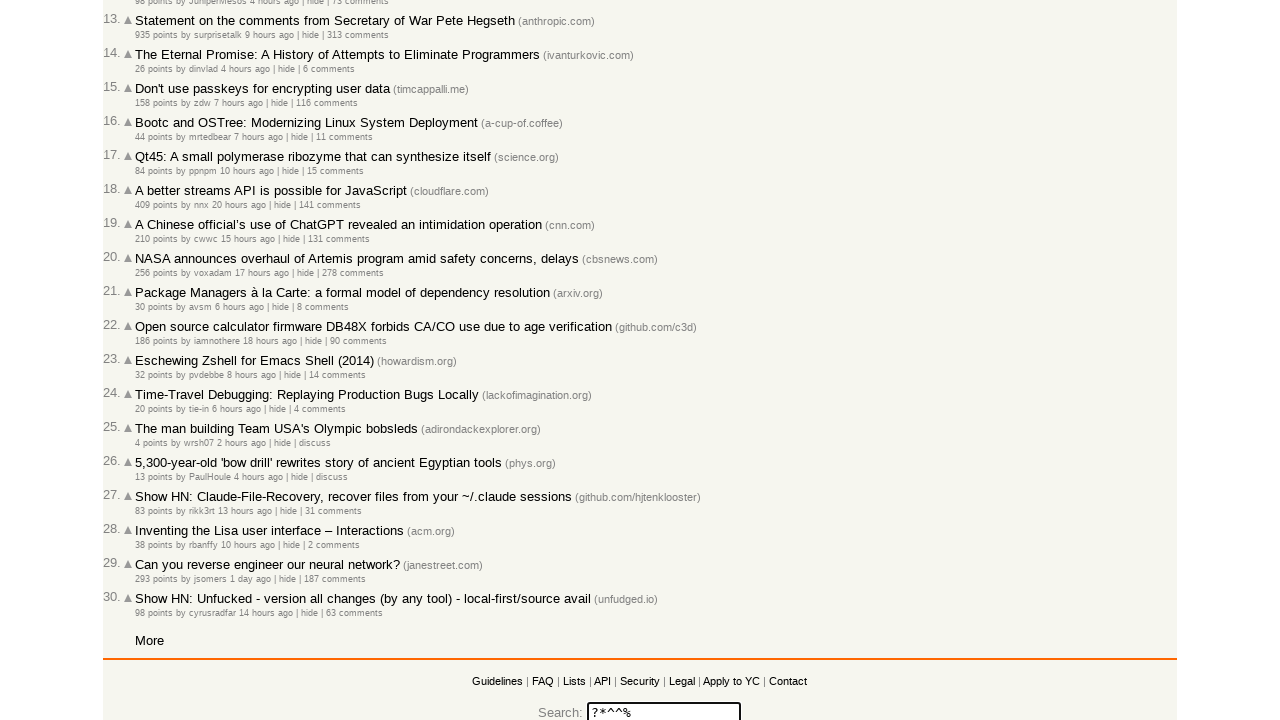

Pressed Enter to submit search with special characters on input[name='q']
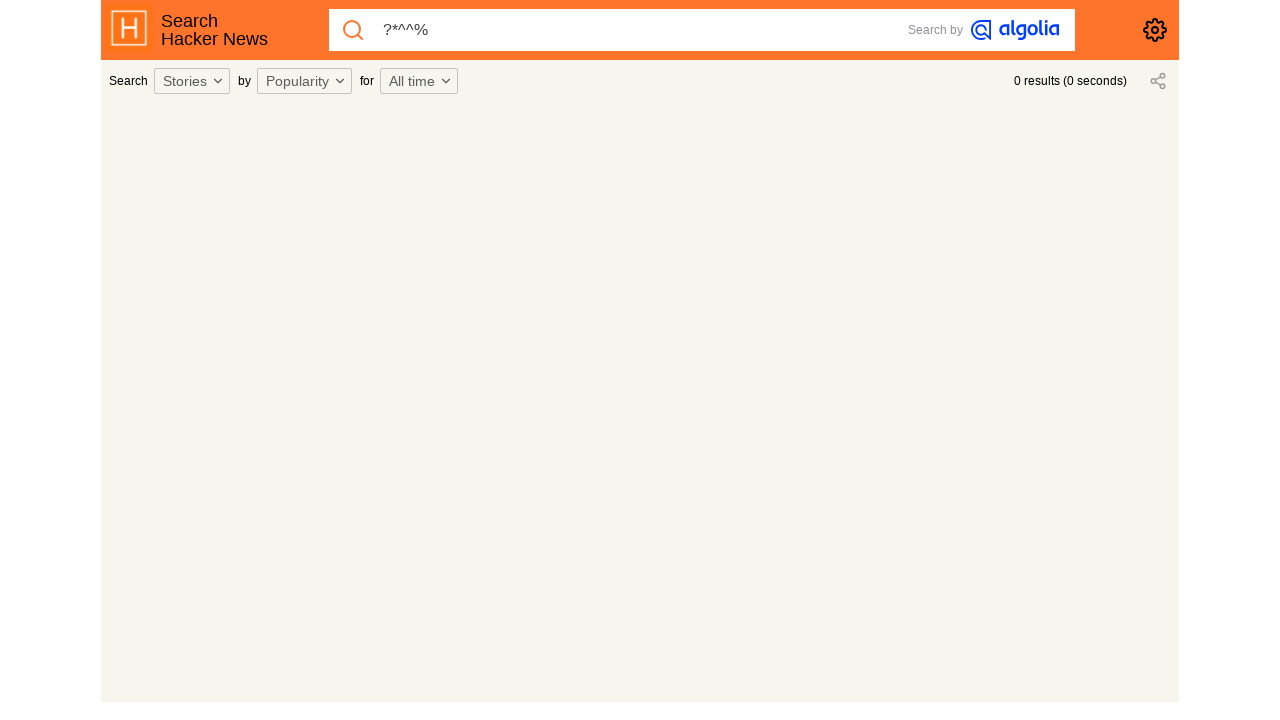

Waited for network idle - search results page loaded
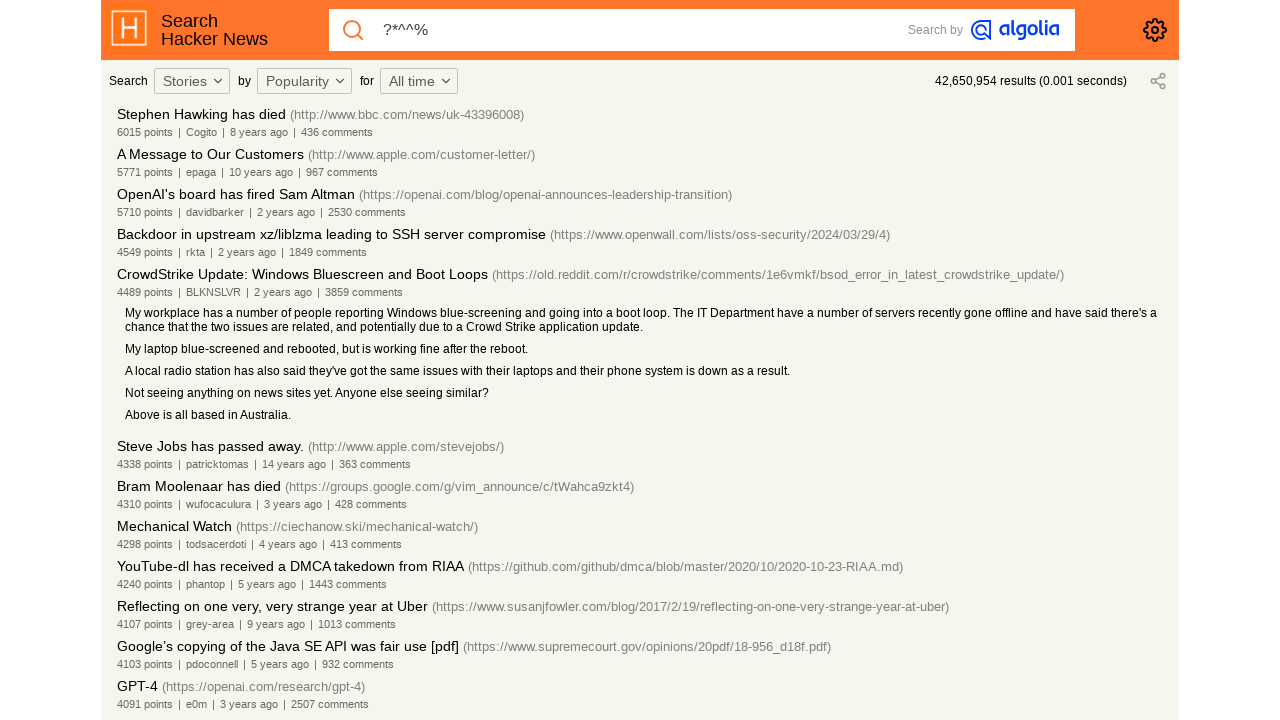

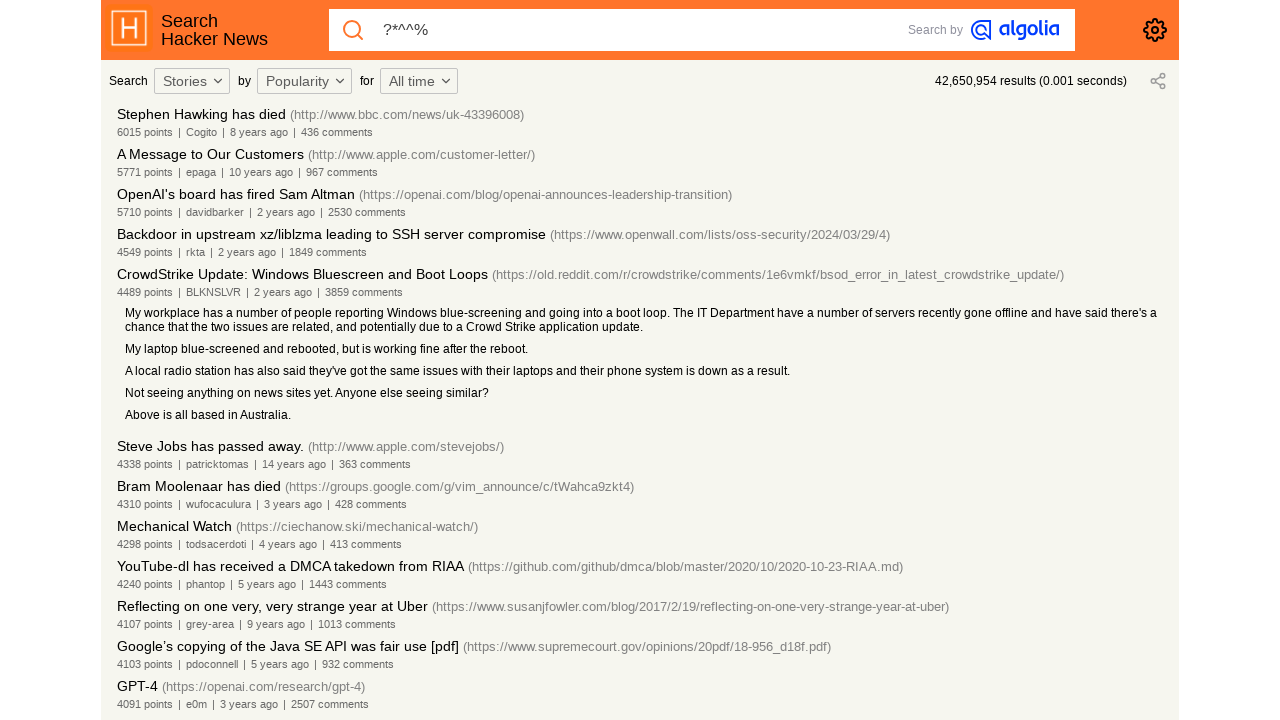